Tests that entering a 4-digit zip code shows an error message

Starting URL: https://www.sharelane.com/cgi-bin/register.py

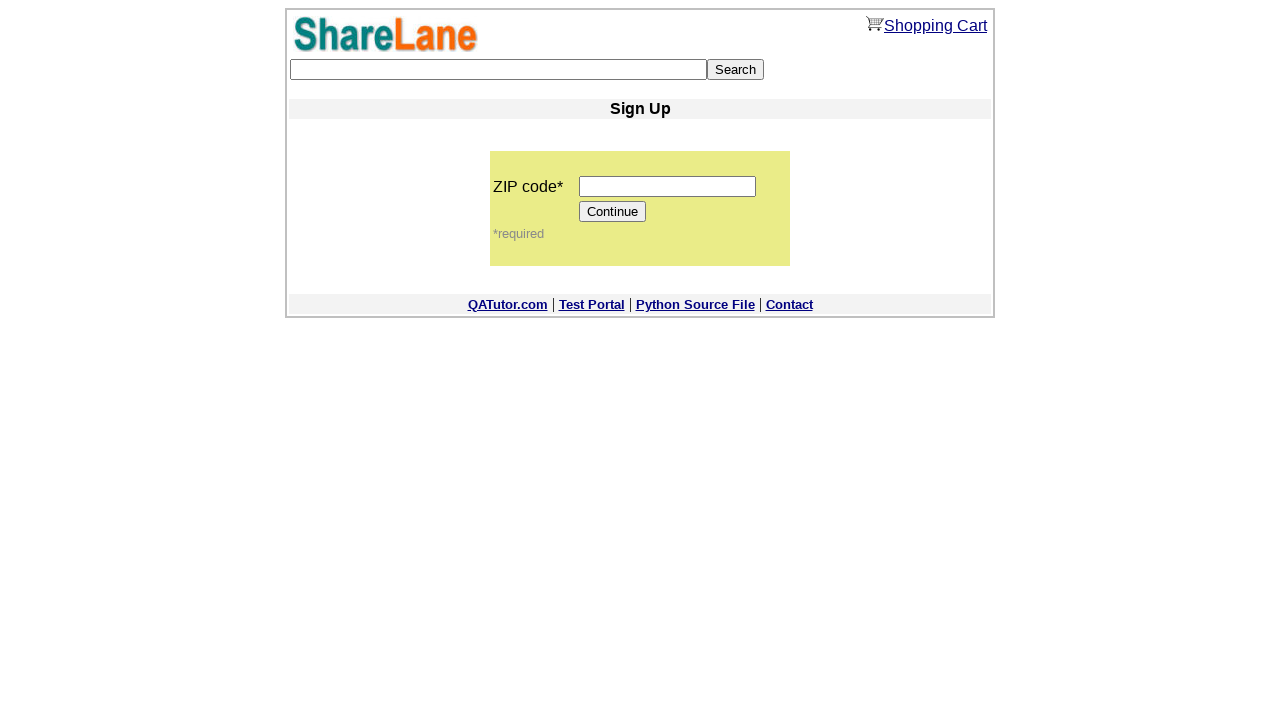

Filled zip code field with 4-digit invalid zip code '1234' on input[name='zip_code']
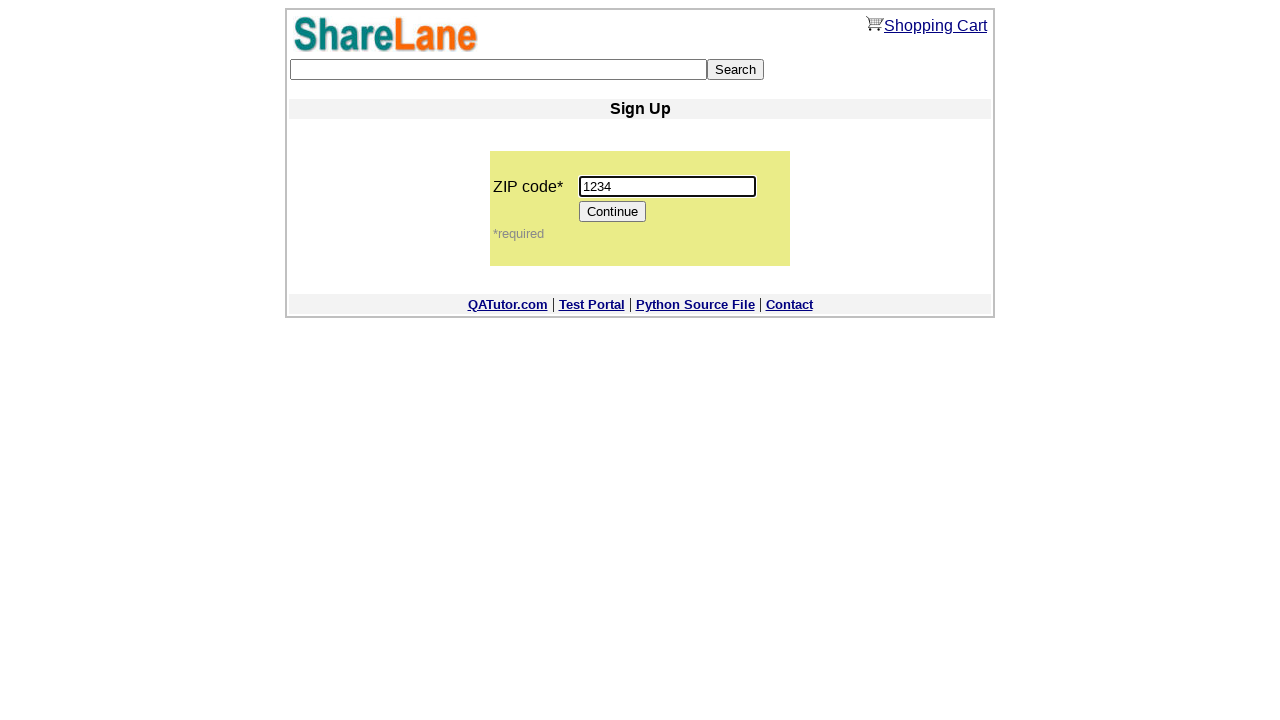

Clicked Continue button to submit 4-digit zip code at (613, 212) on input[value='Continue']
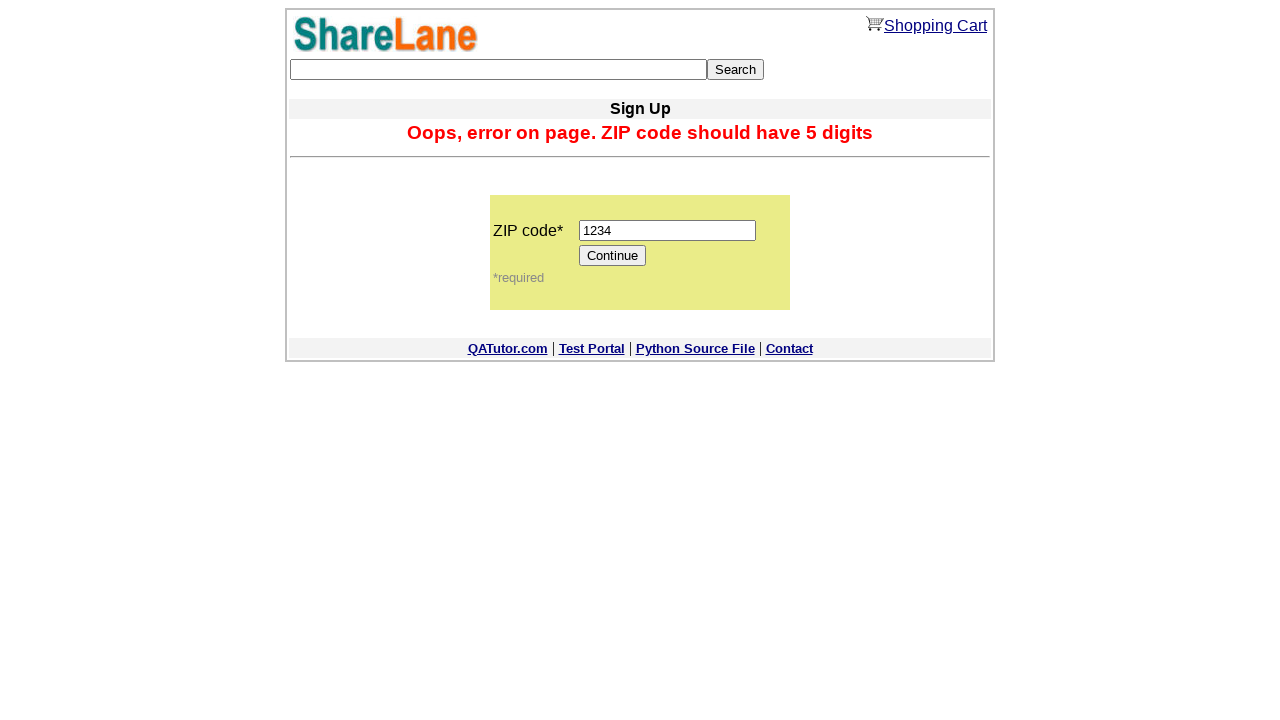

Error message displayed for invalid 4-digit zip code
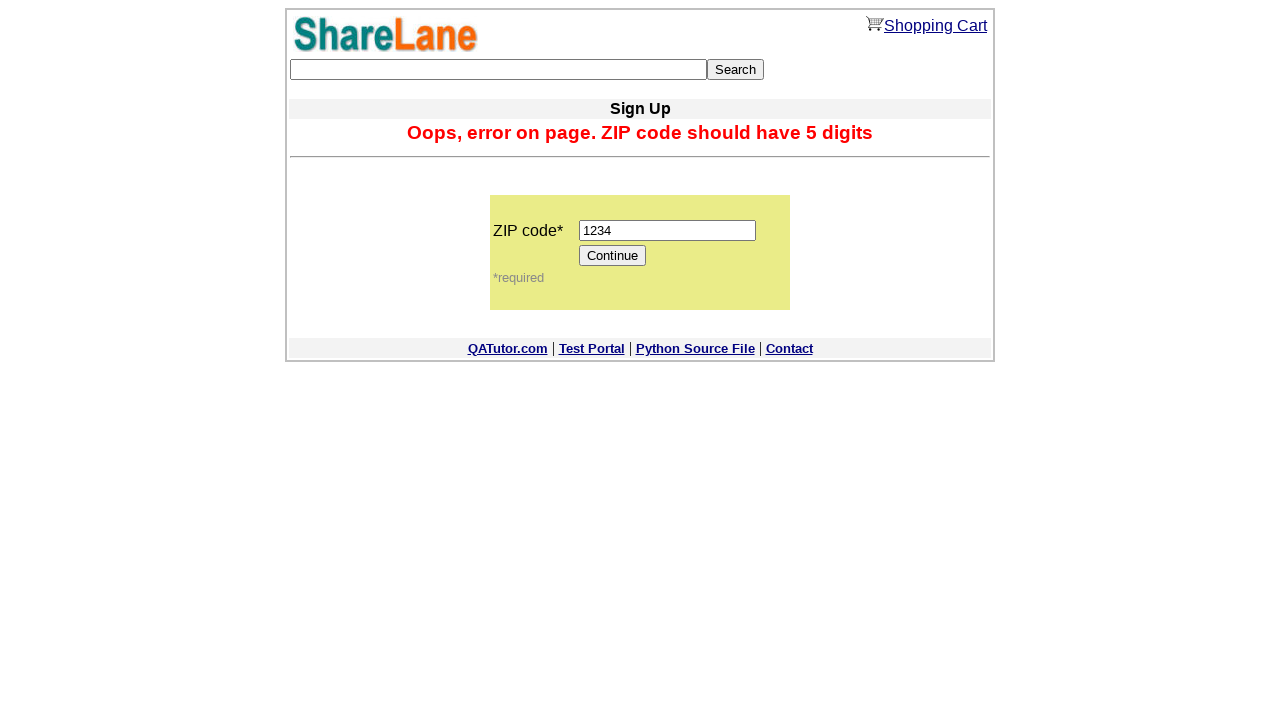

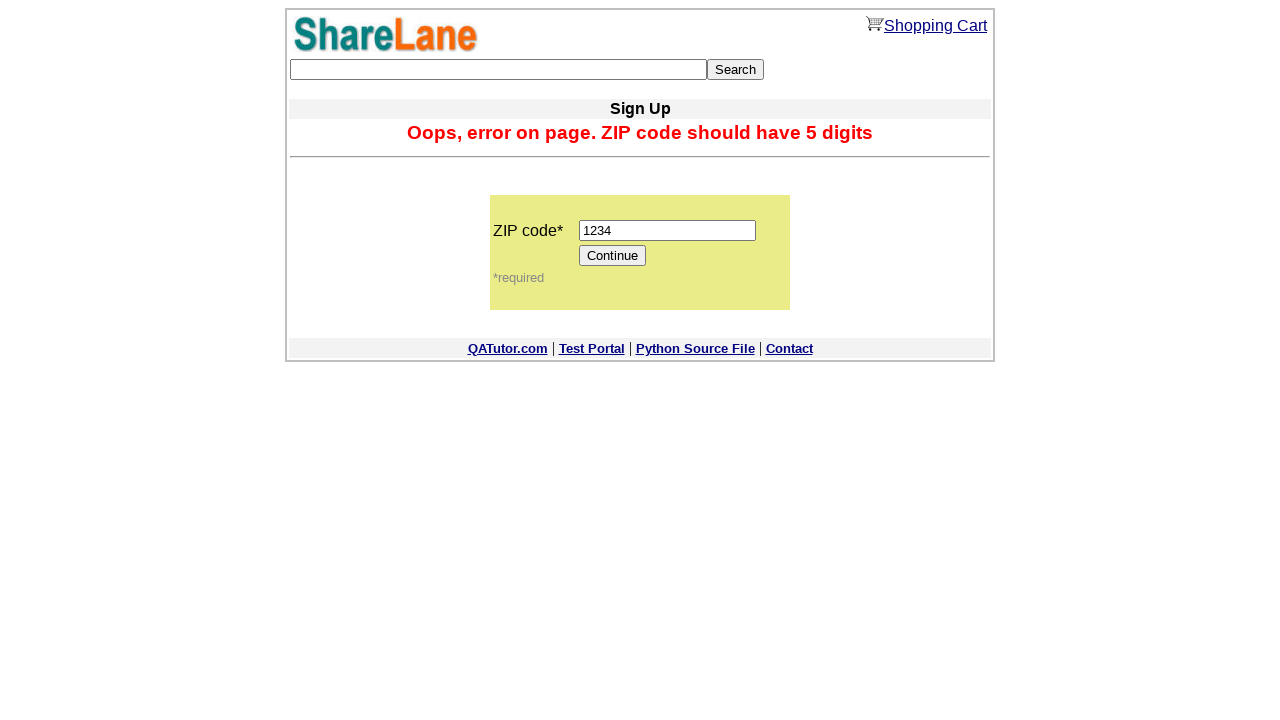